Tests page scrolling functionality by scrolling down and then back up on the Rediff homepage

Starting URL: https://www.rediff.com/

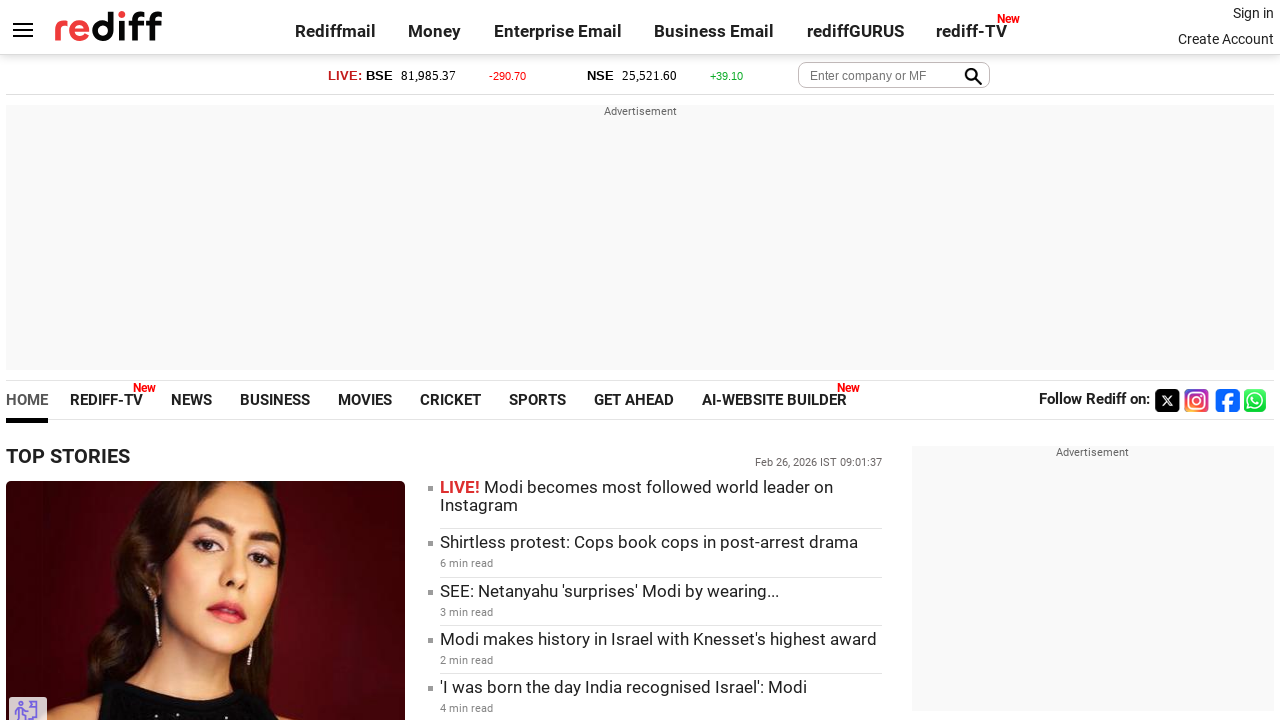

Scrolled down the page by 2000 pixels
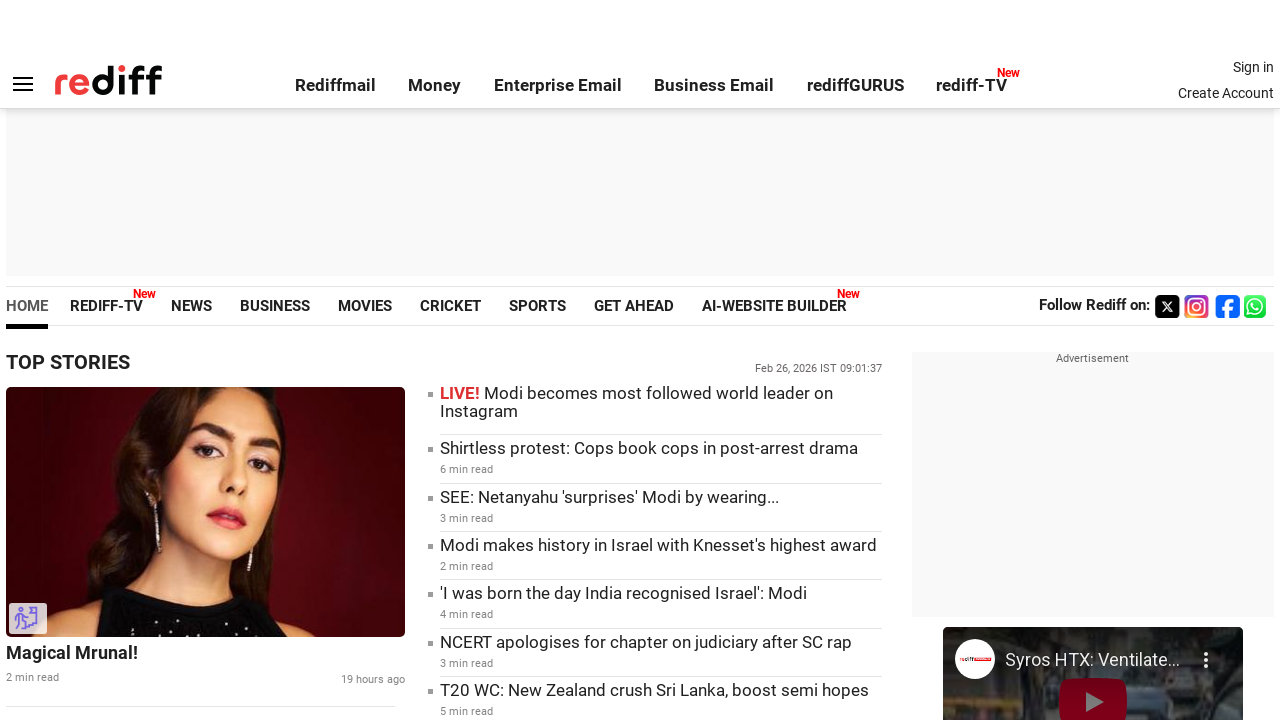

Waited 1 second to observe scroll effect
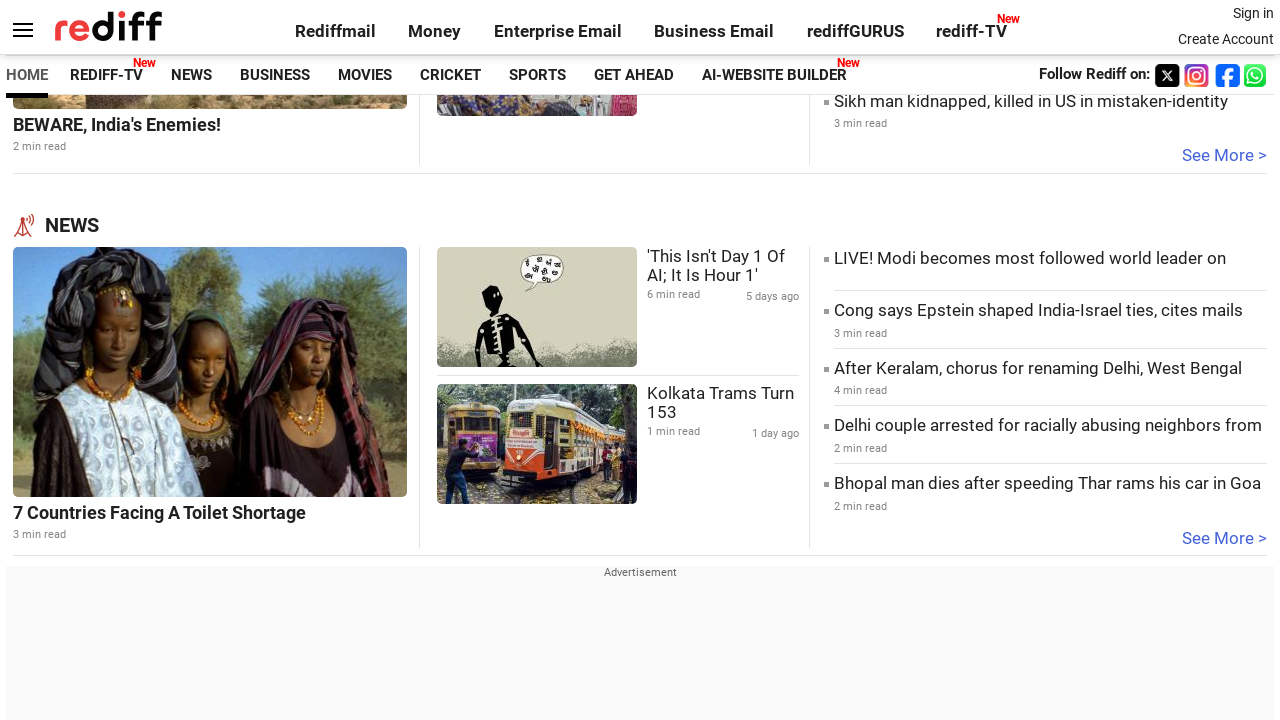

Scrolled back up the page by 700 pixels
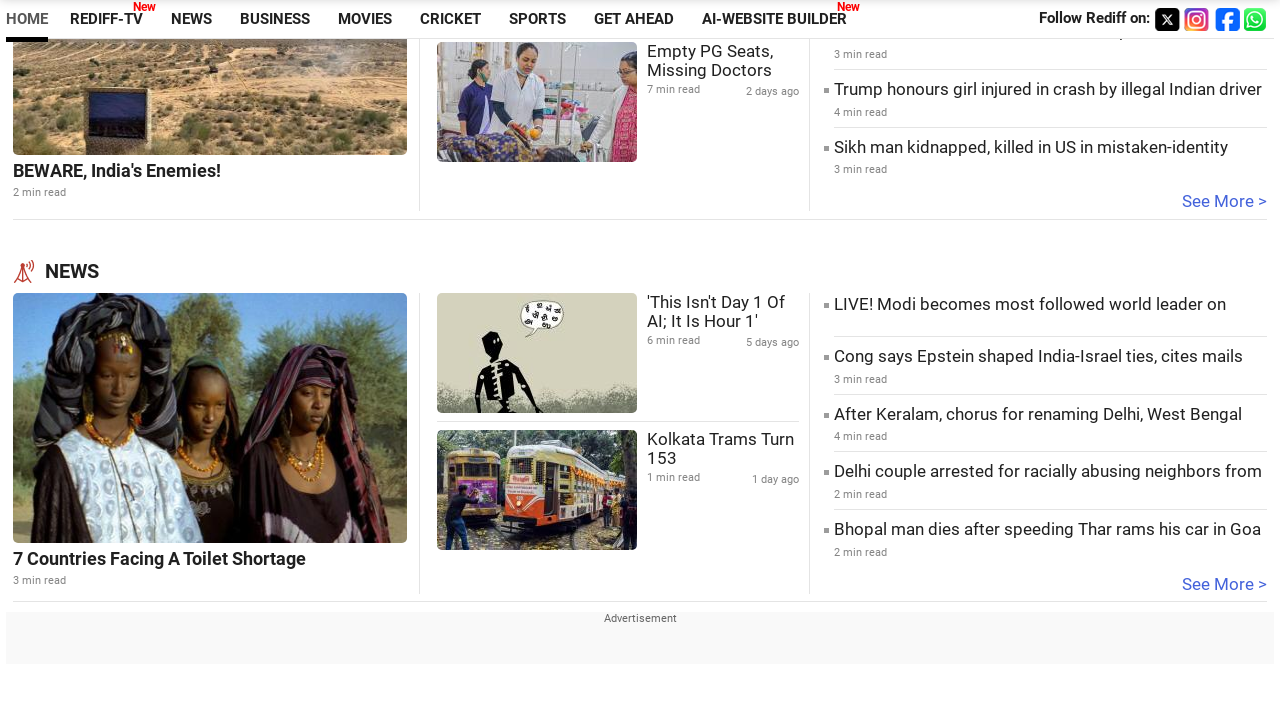

Waited 1 second before closing
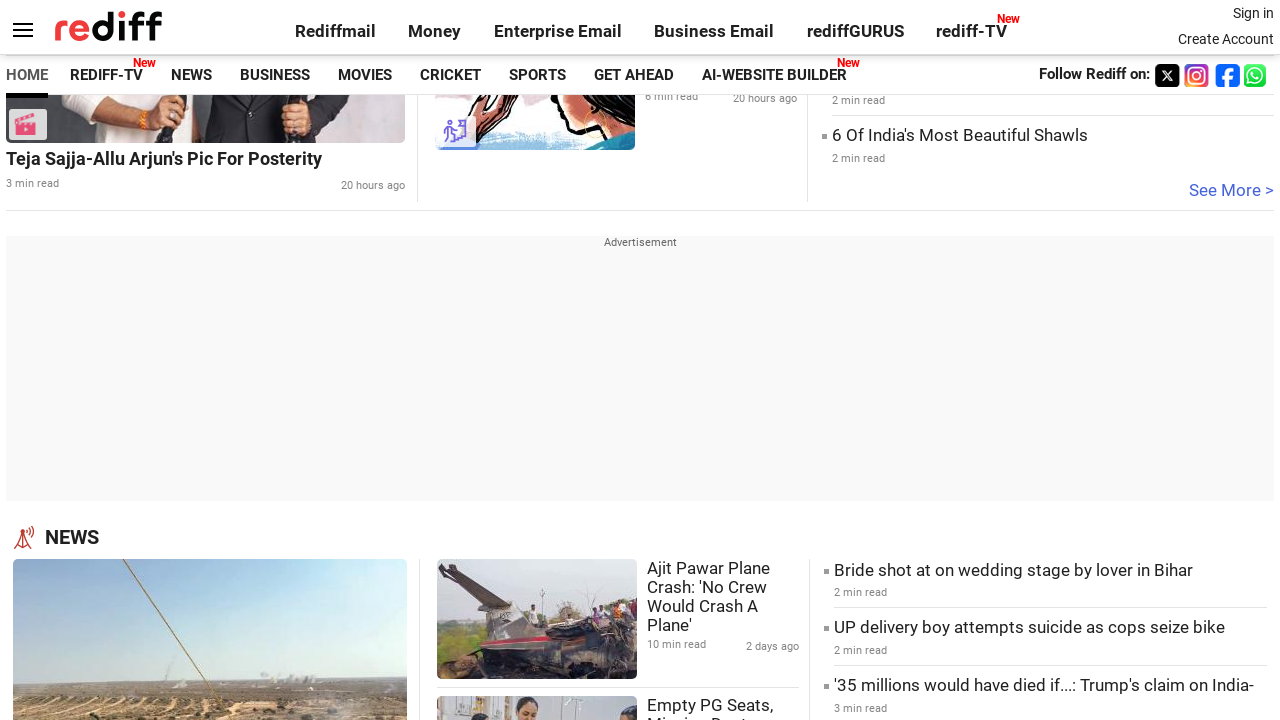

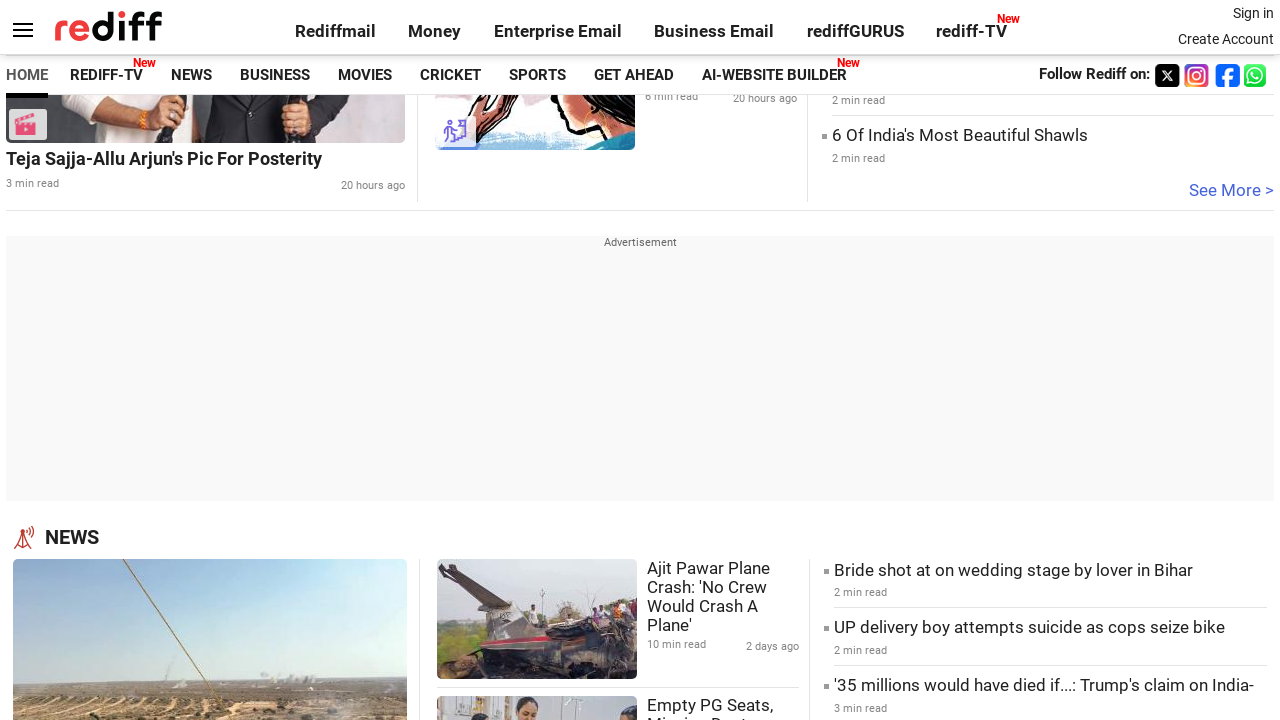